Tests JavaScript confirm alert handling by clicking a button that triggers a confirm dialog, accepting it, and verifying the result message

Starting URL: http://the-internet.herokuapp.com/javascript_alerts

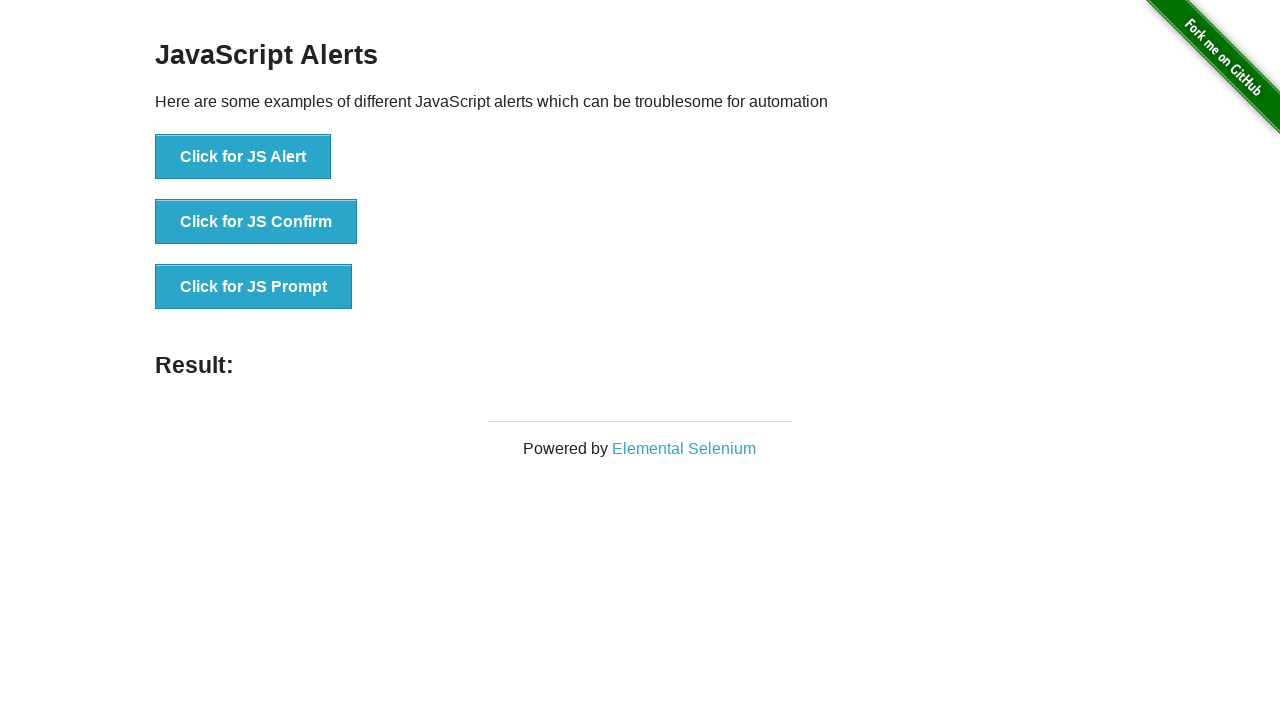

Clicked the JS Confirm button at (256, 222) on css=button >> nth=1
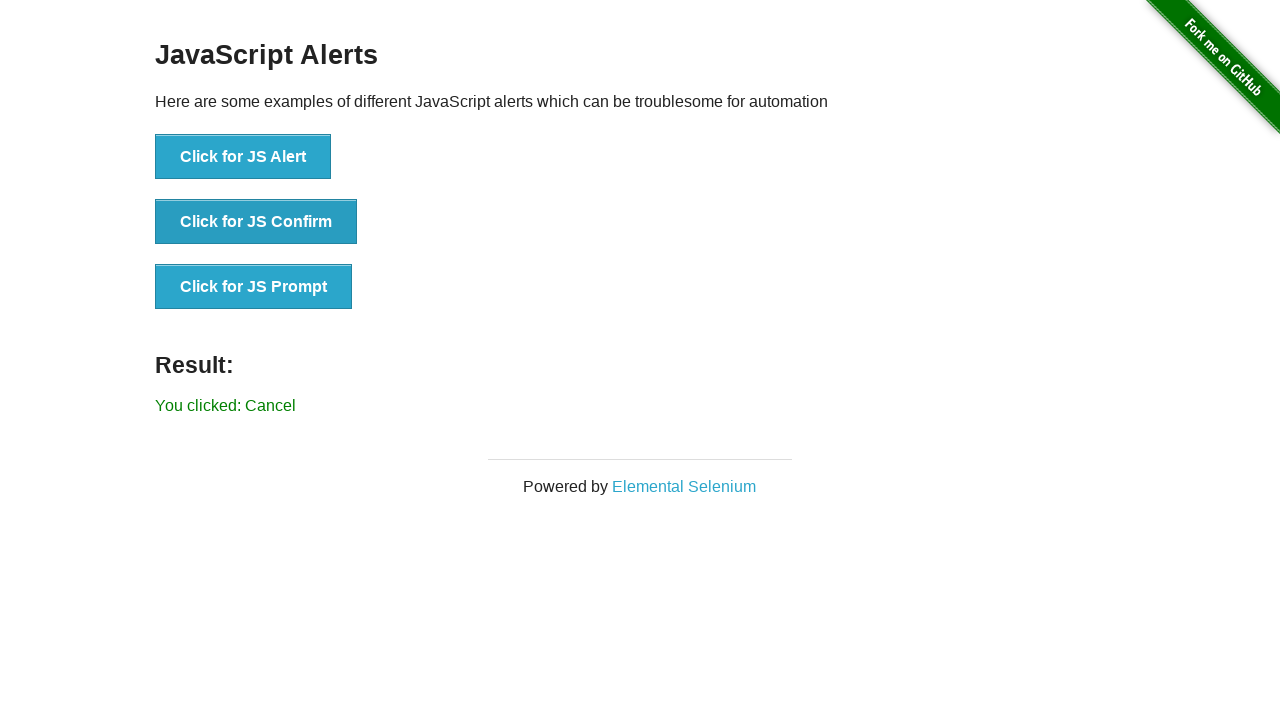

Set up dialog handler to accept confirm dialog
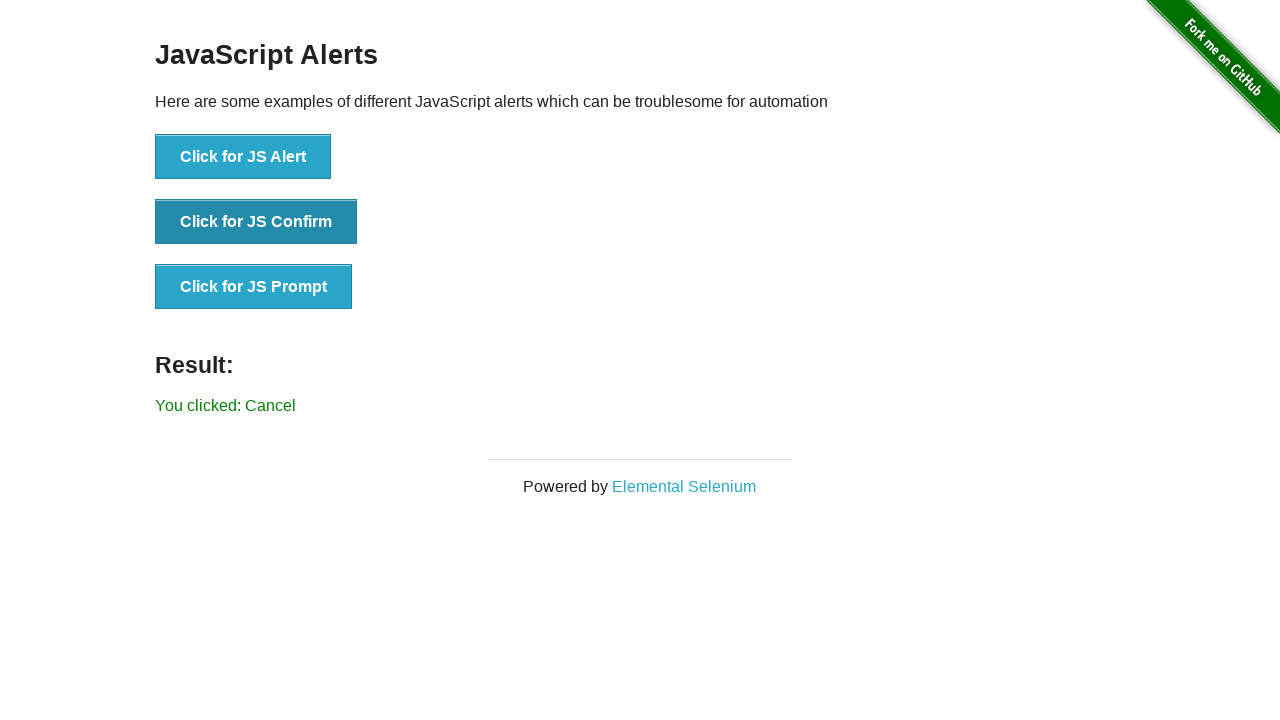

Clicked the JS Confirm button again to trigger the dialog at (256, 222) on css=button >> nth=1
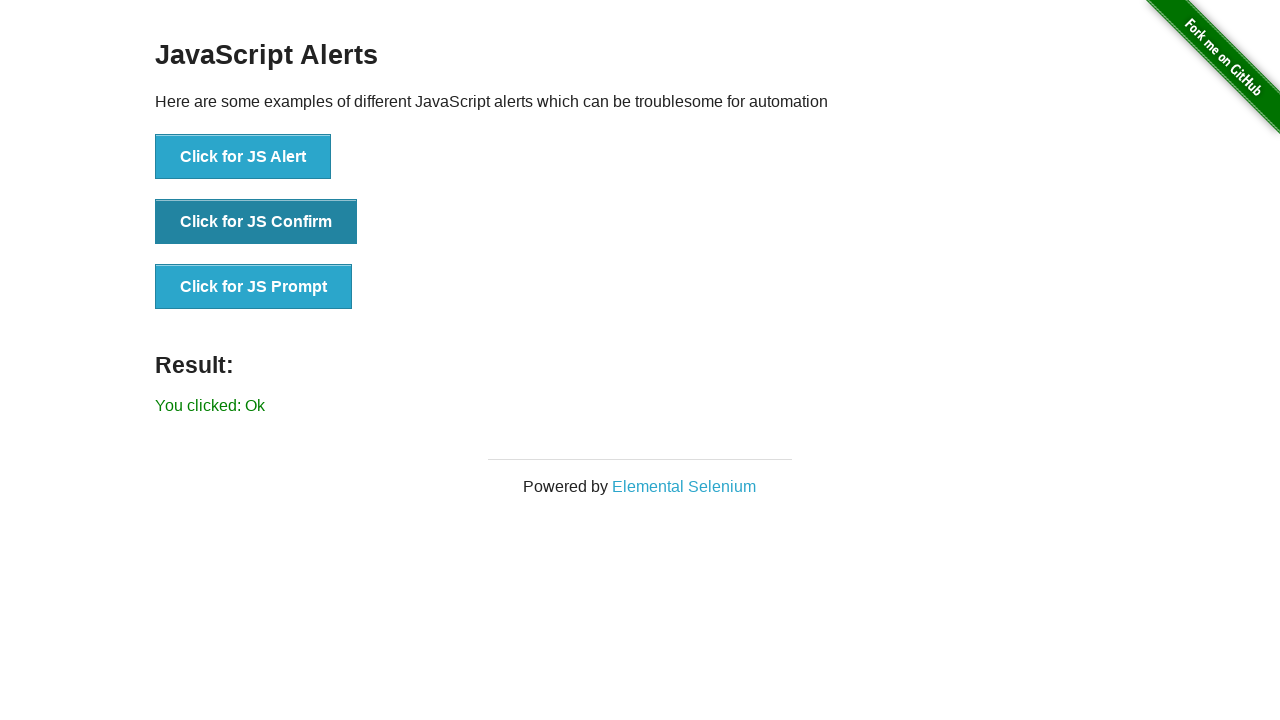

Result text element loaded
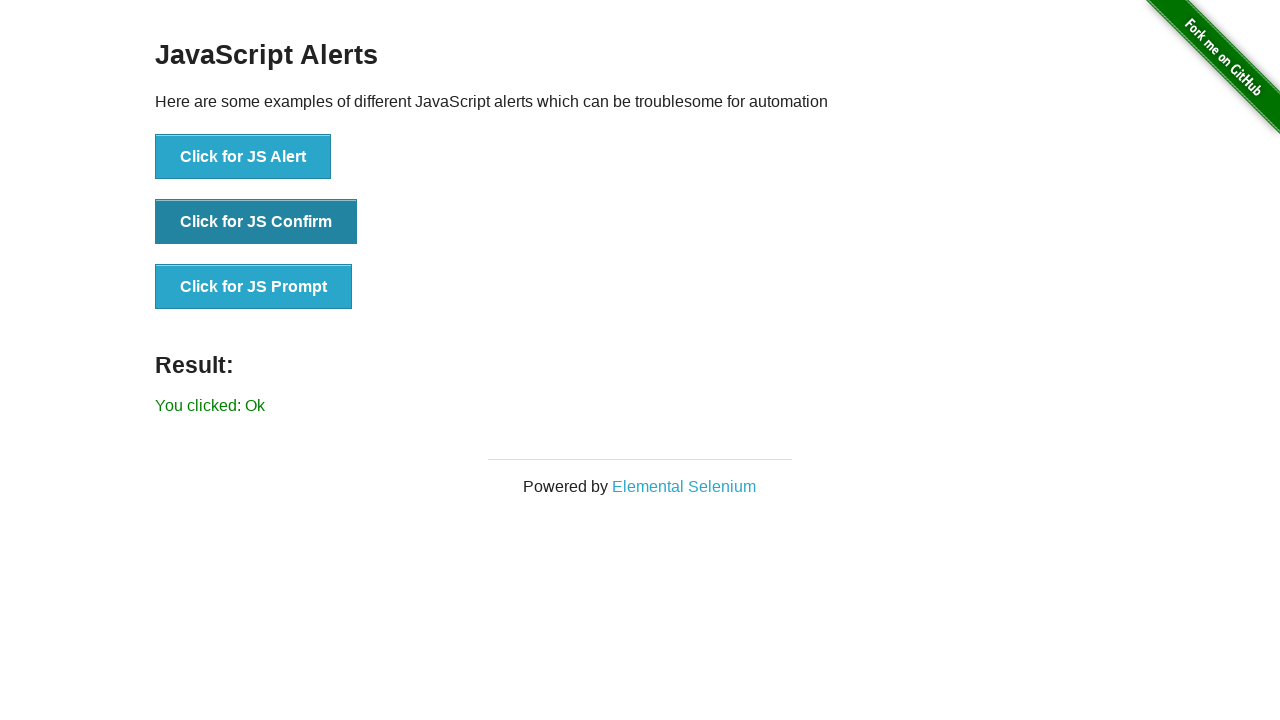

Retrieved result text content
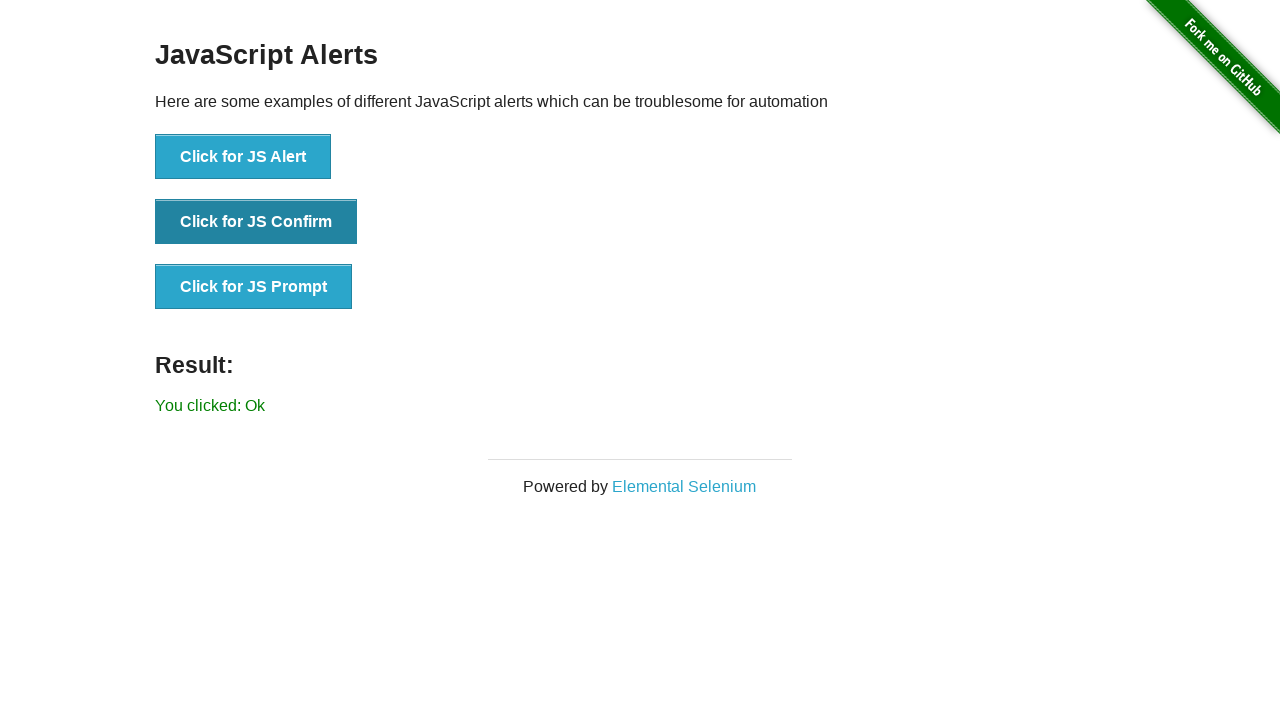

Verified result text is 'You clicked: Ok'
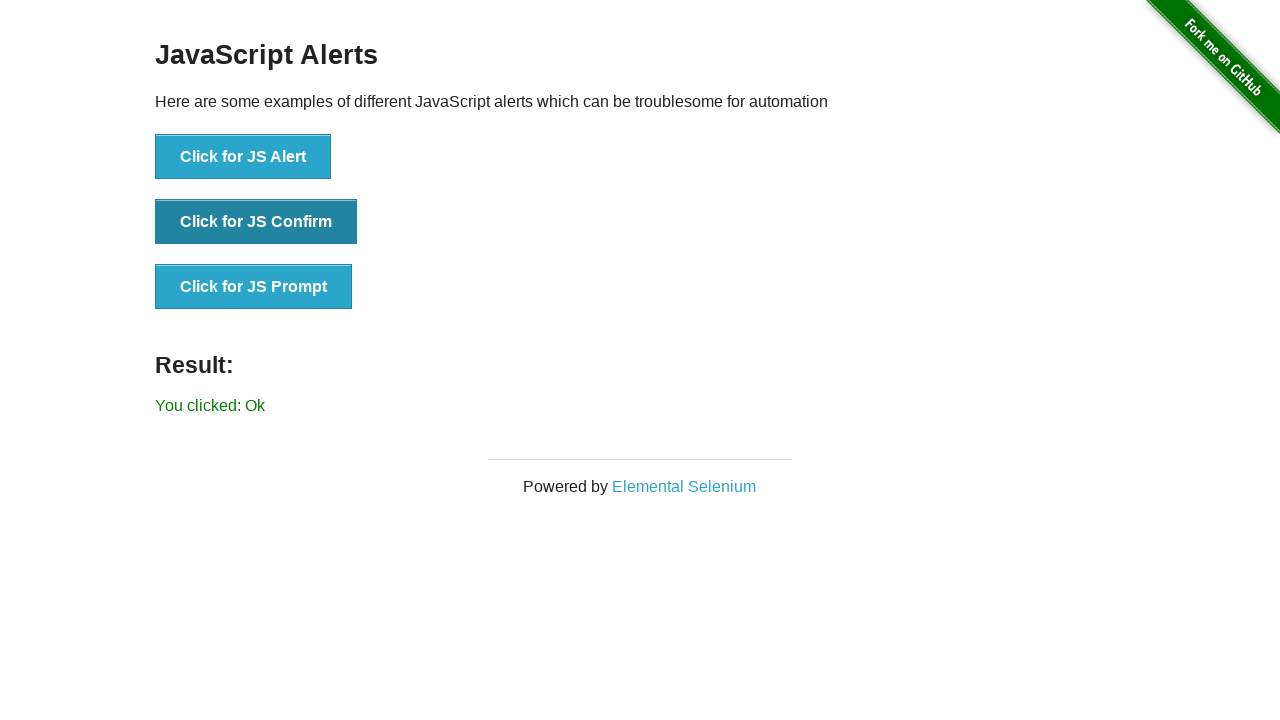

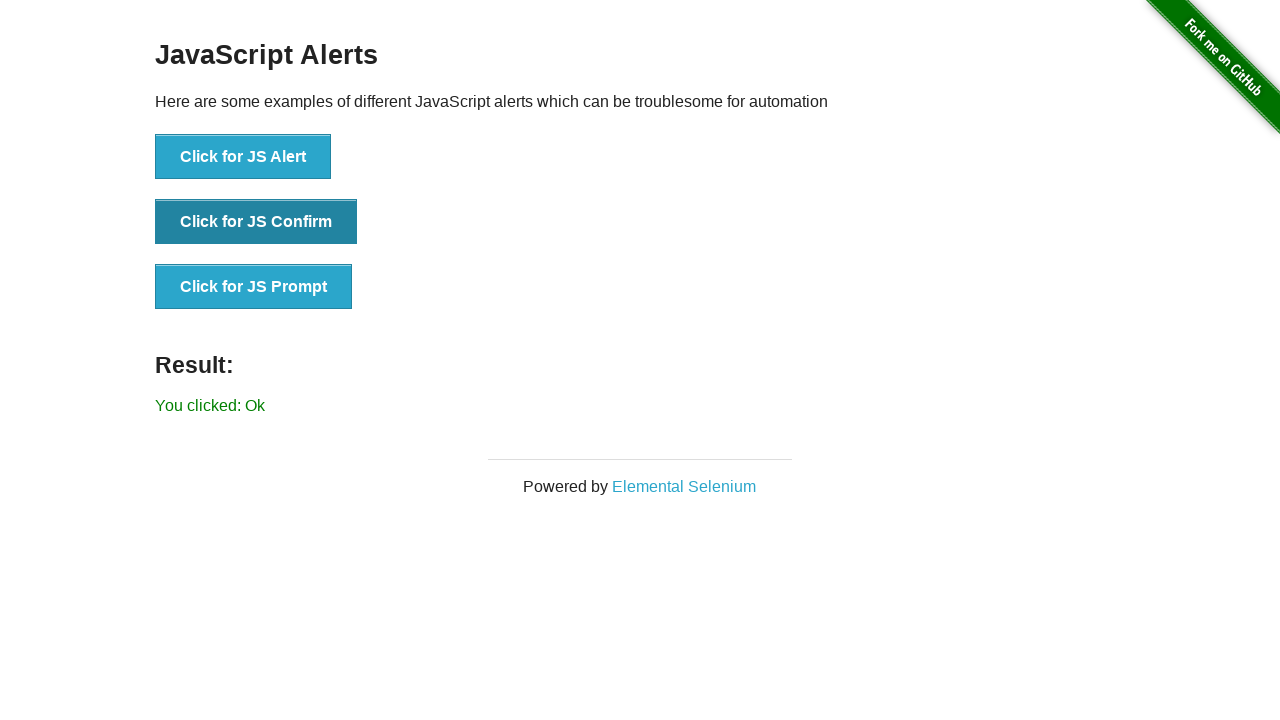